Tests navigation of a university faculty directory by clicking the department filter button and expanding department sections to reveal teacher listings

Starting URL: http://www2.scut.edu.cn/smae/20493/list.htm

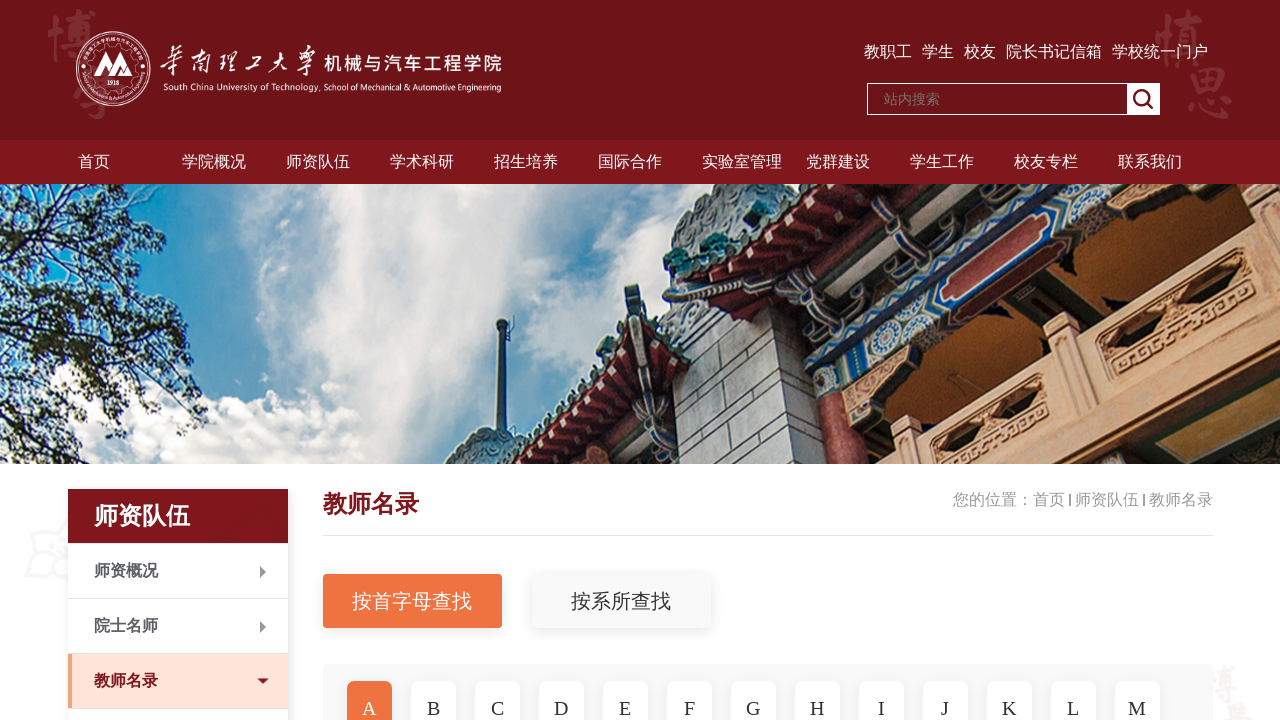

Clicked the 'Search by Department' button at (621, 601) on #B102
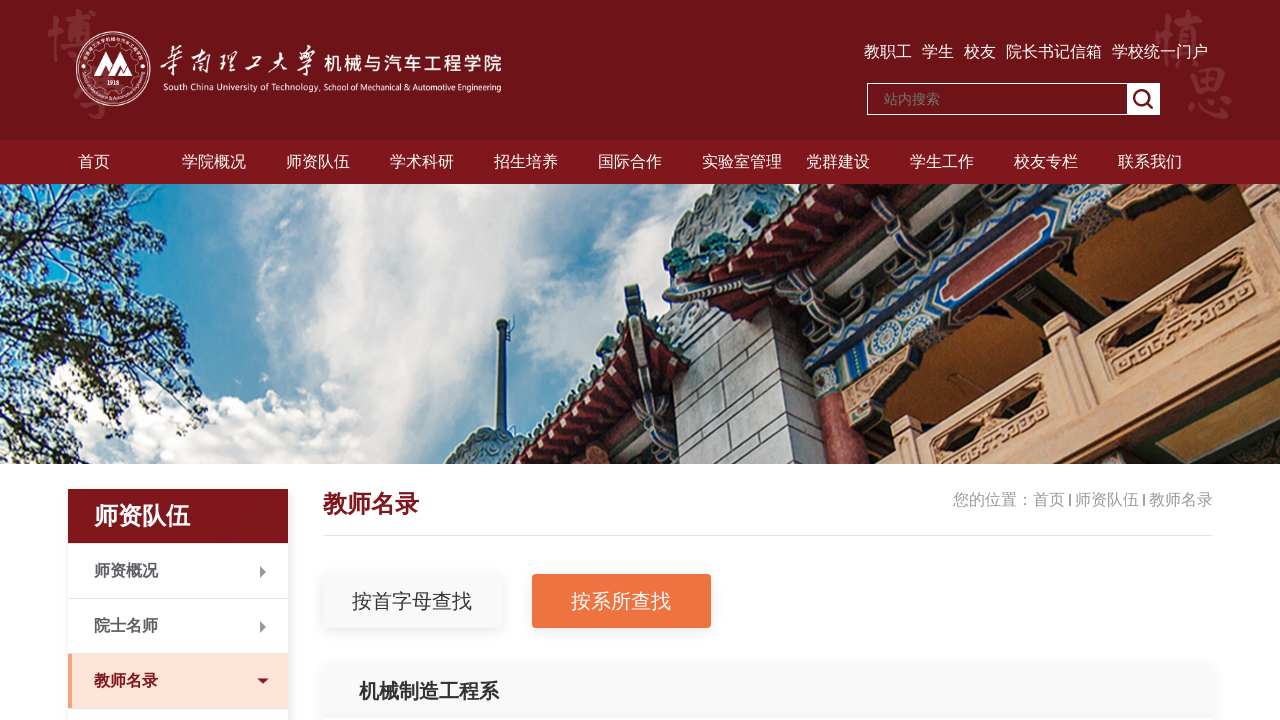

Department sections loaded
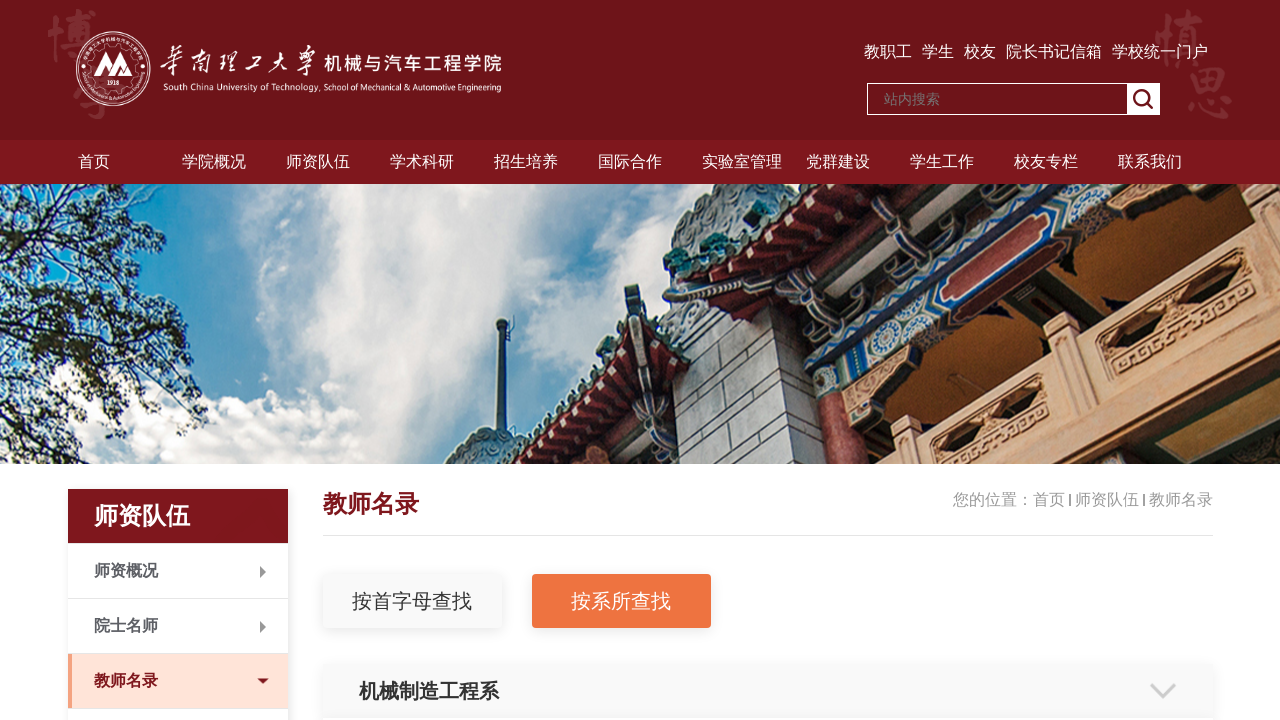

Retrieved 8 department sections
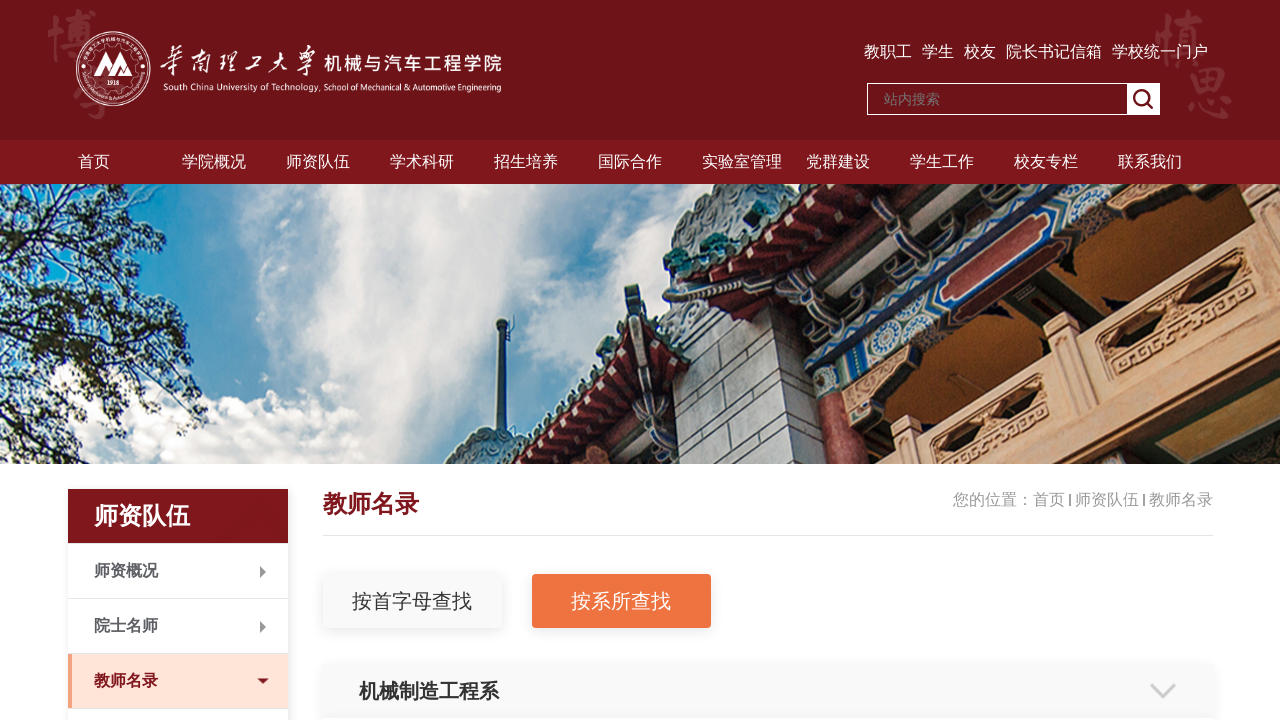

Expanded department section 1
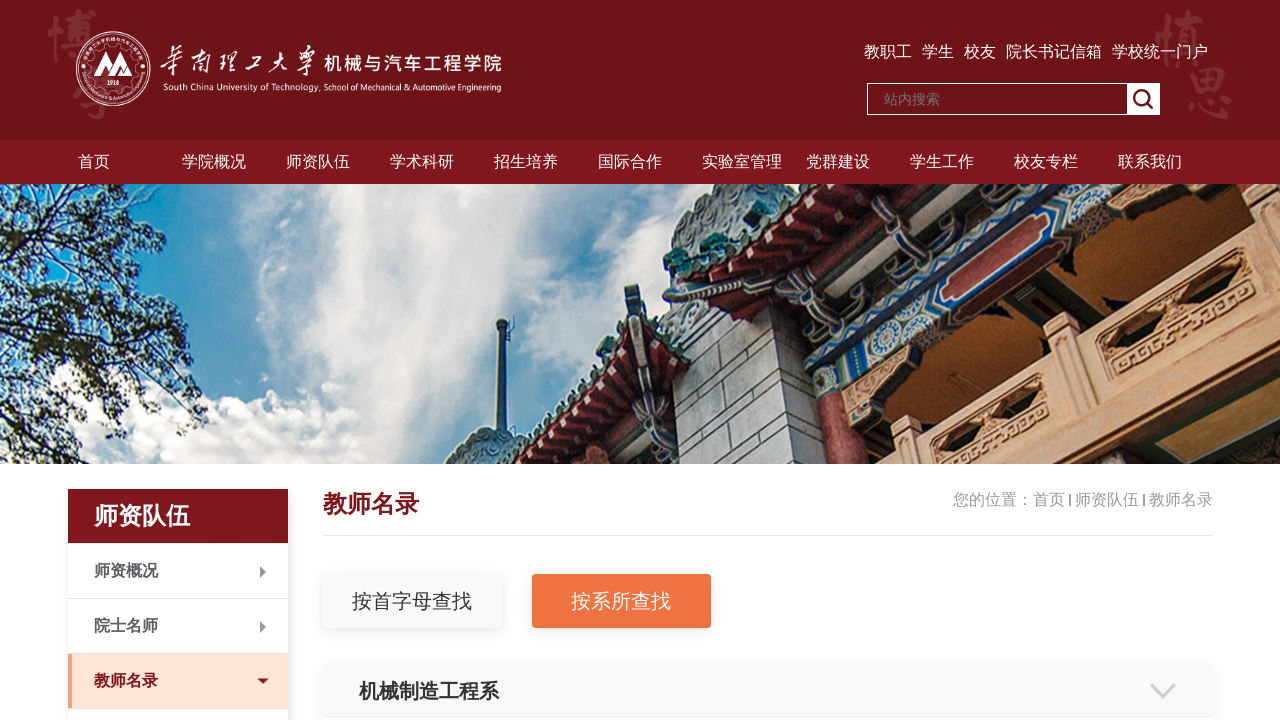

Teacher names loaded for department section 1
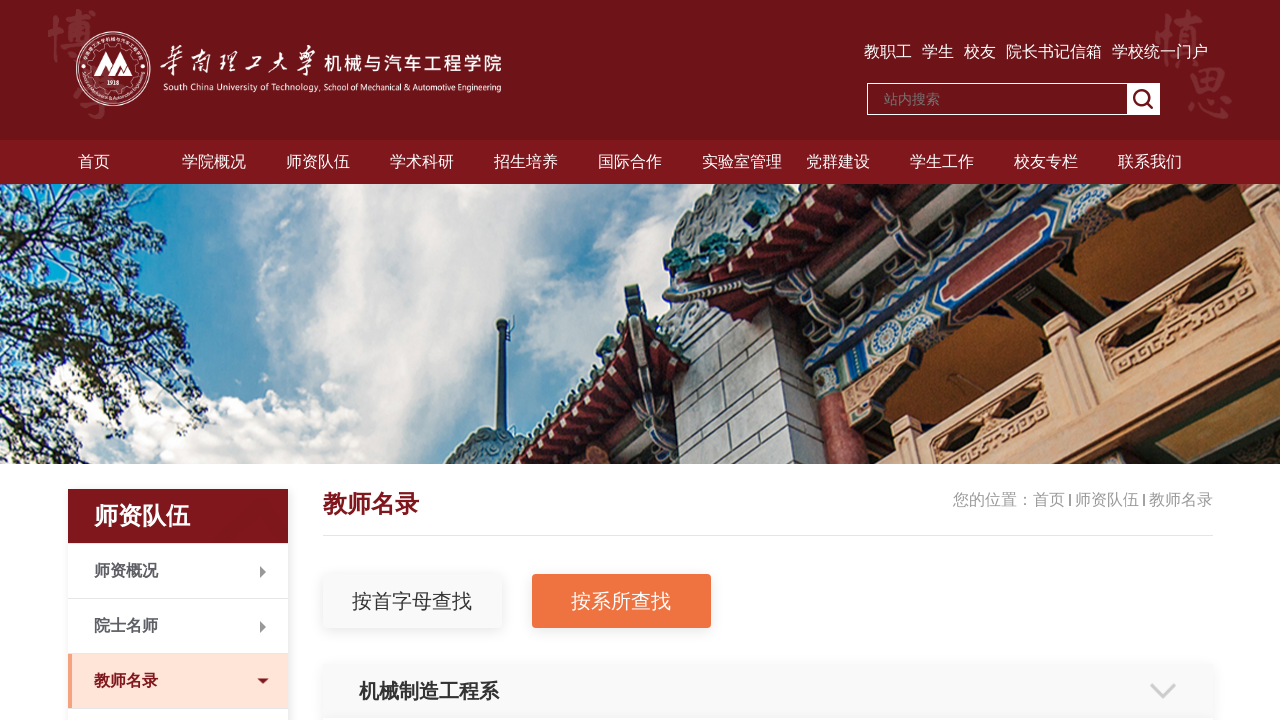

Expanded department section 2
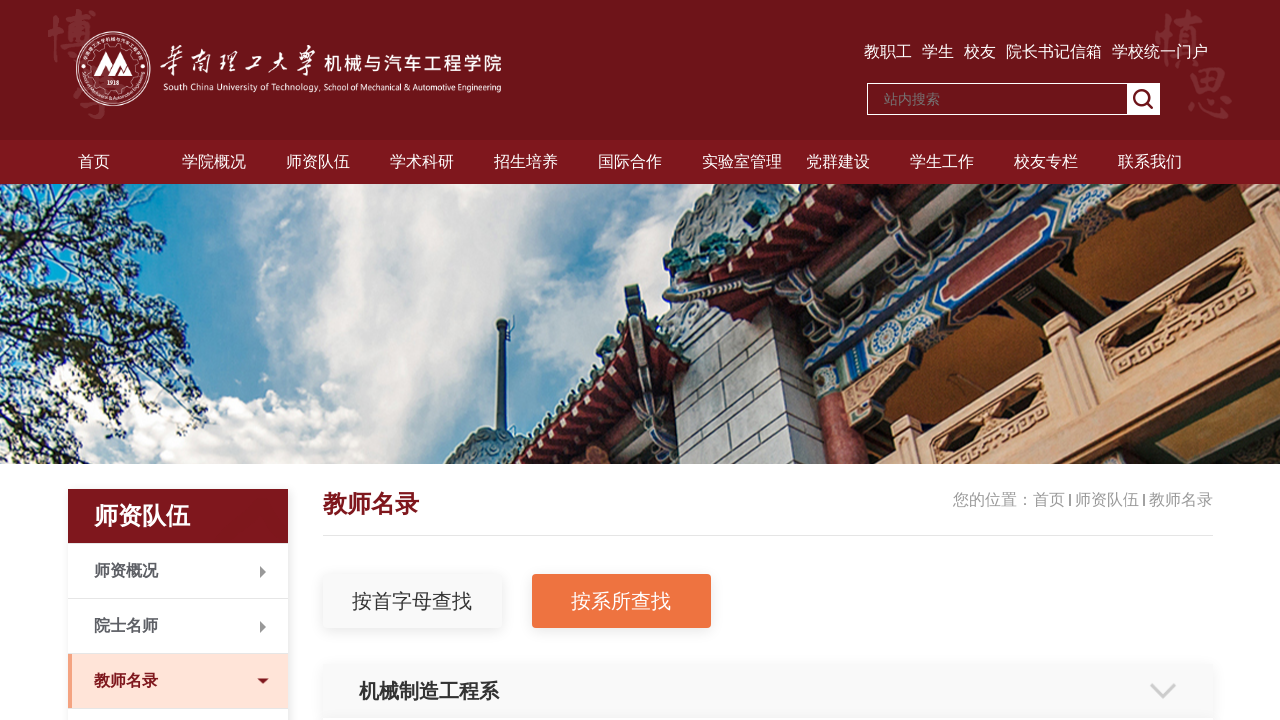

Teacher names loaded for department section 2
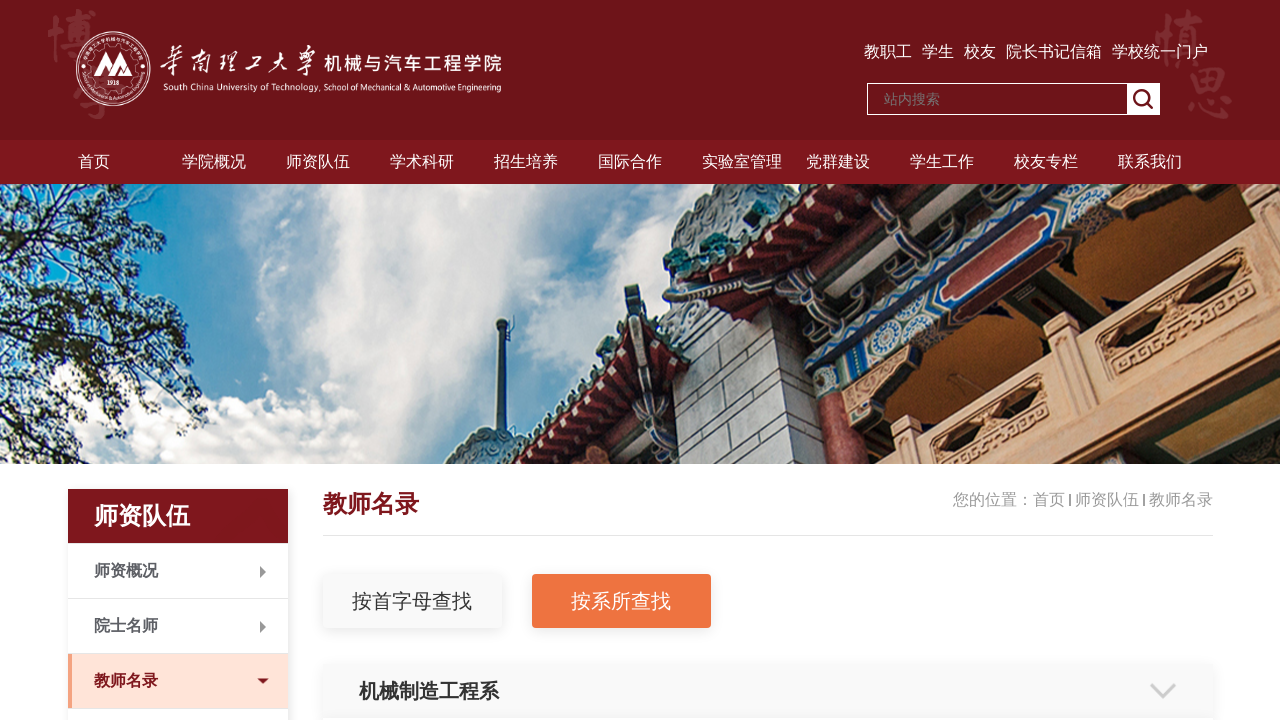

Expanded department section 3
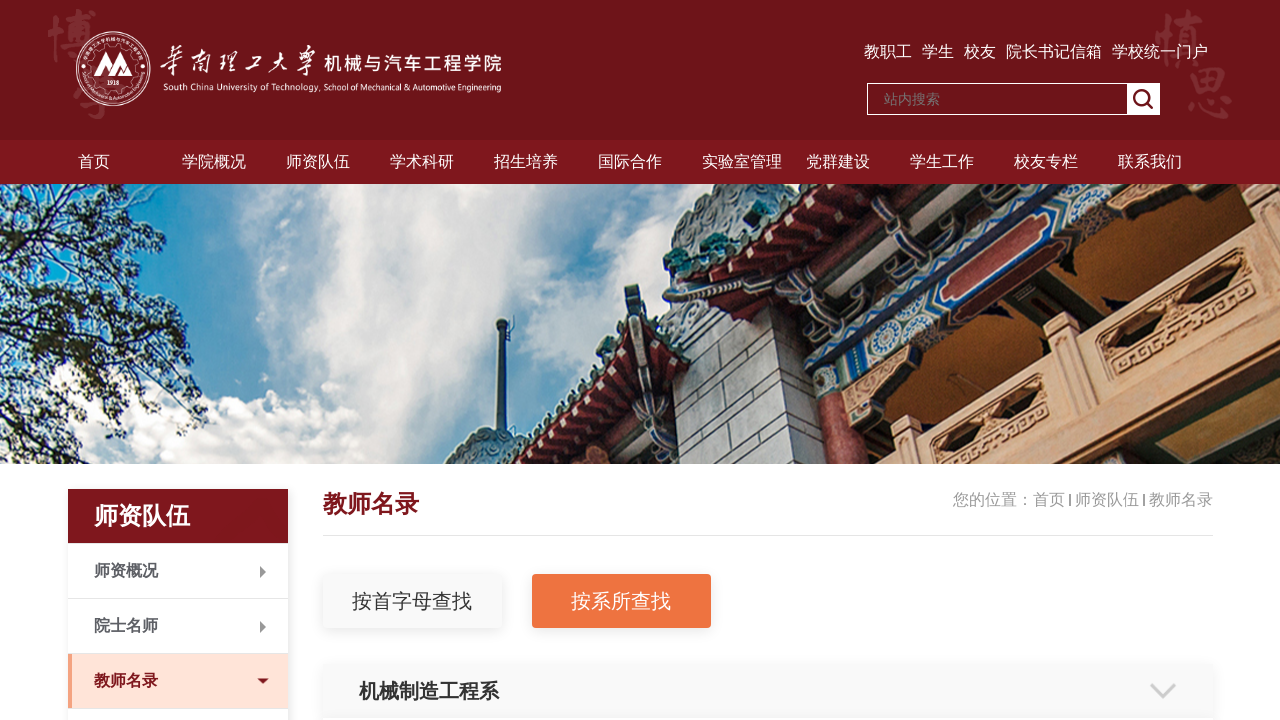

Teacher names loaded for department section 3
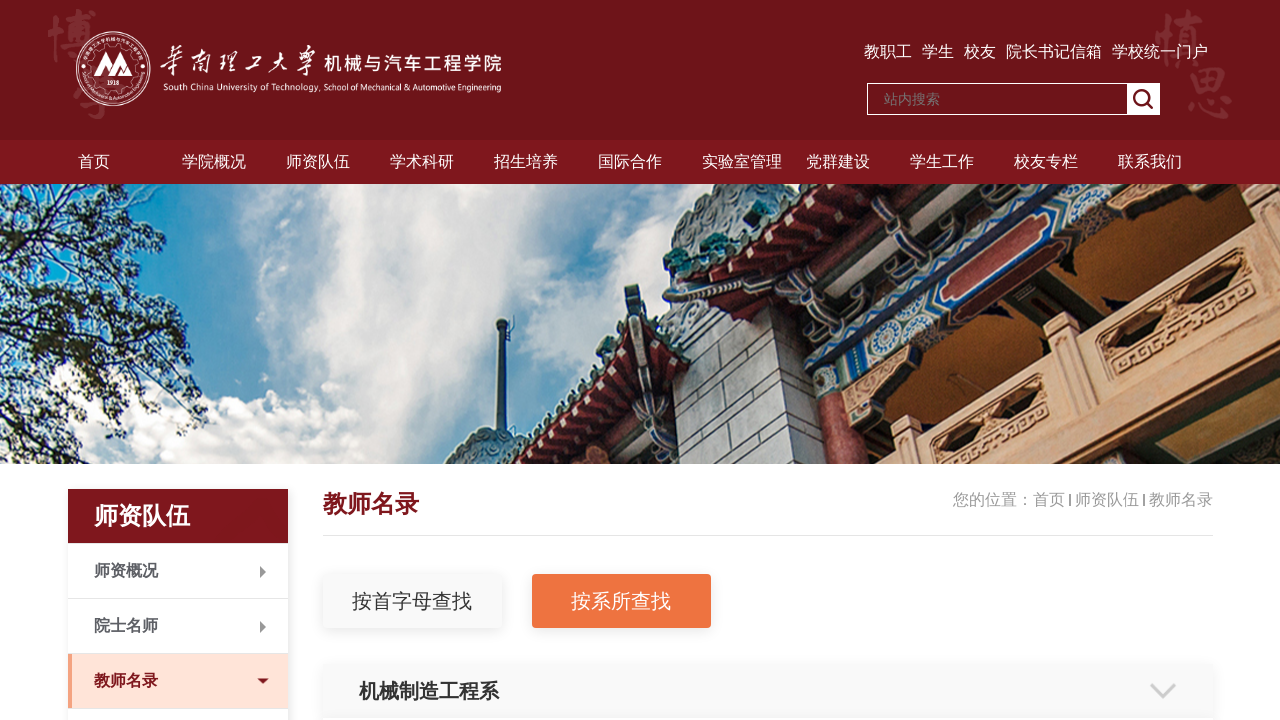

Expanded department section 4
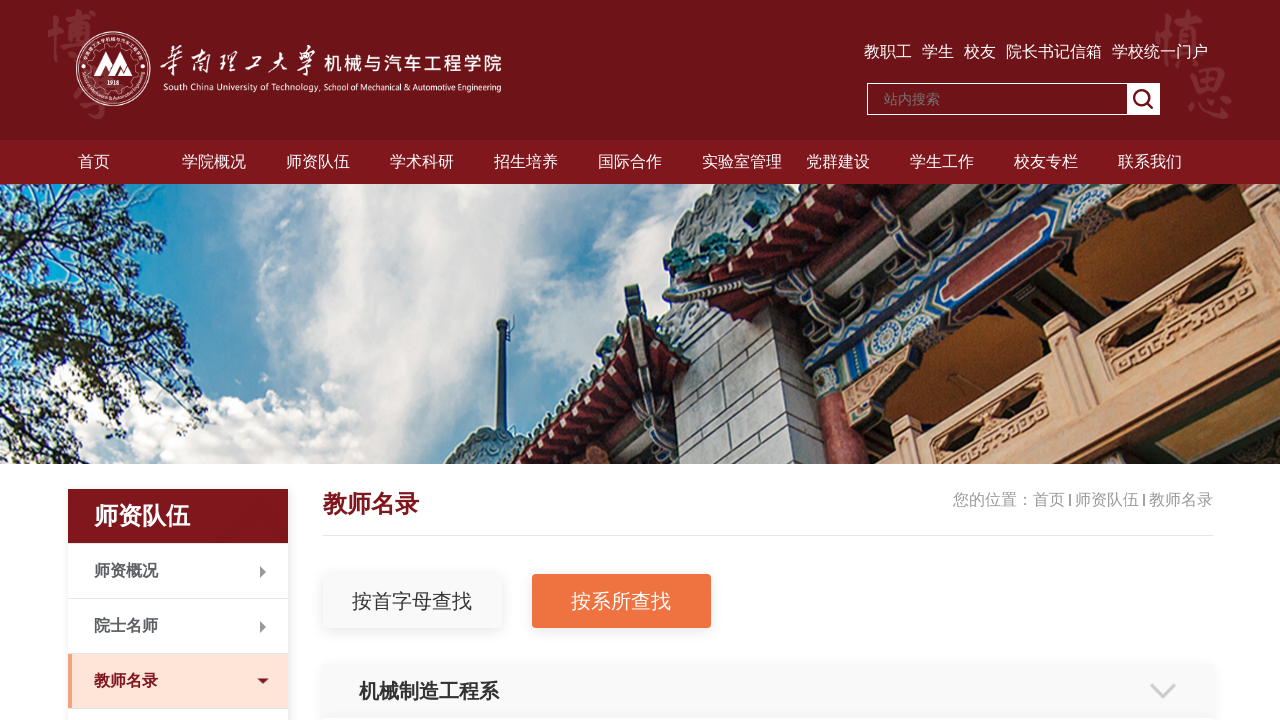

Teacher names loaded for department section 4
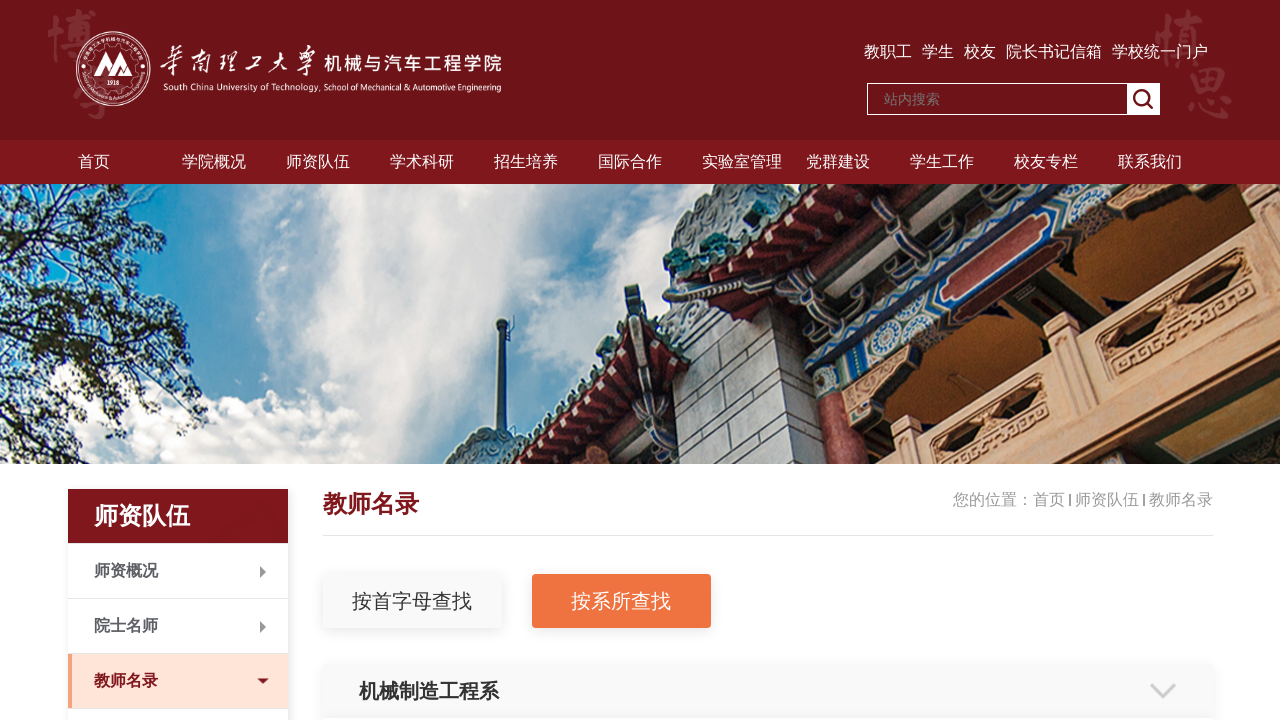

Expanded department section 5
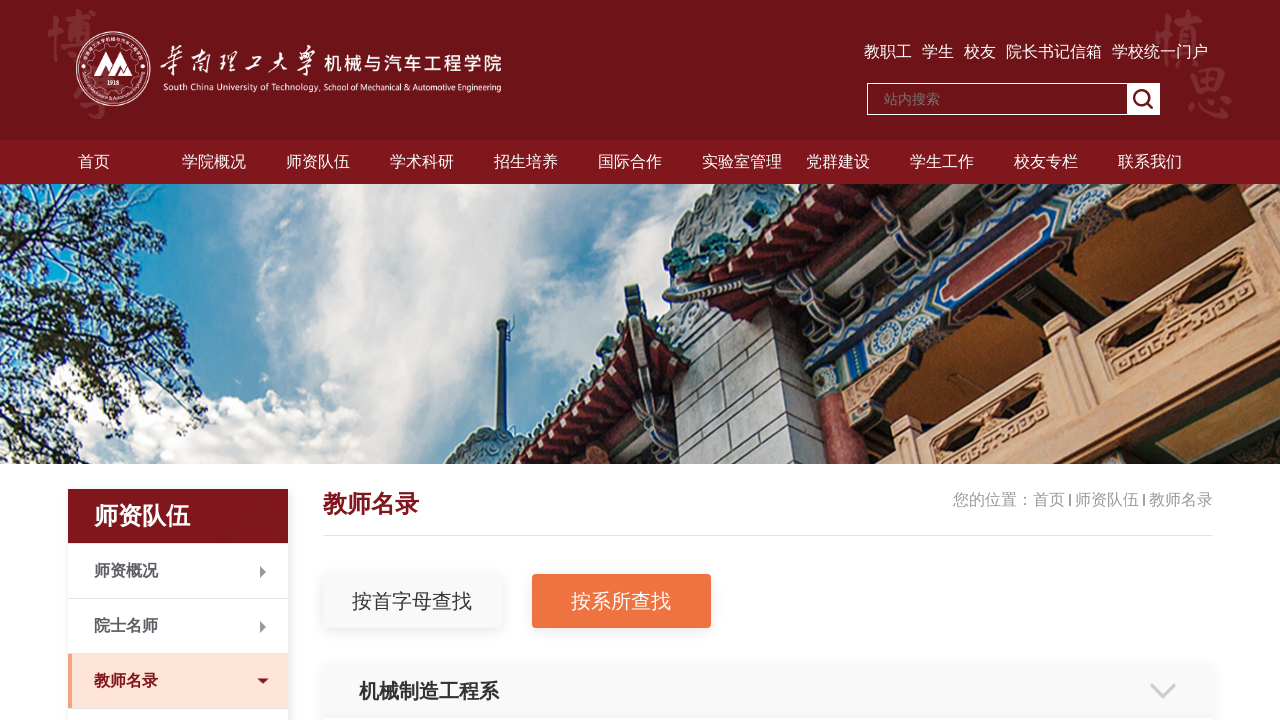

Teacher names loaded for department section 5
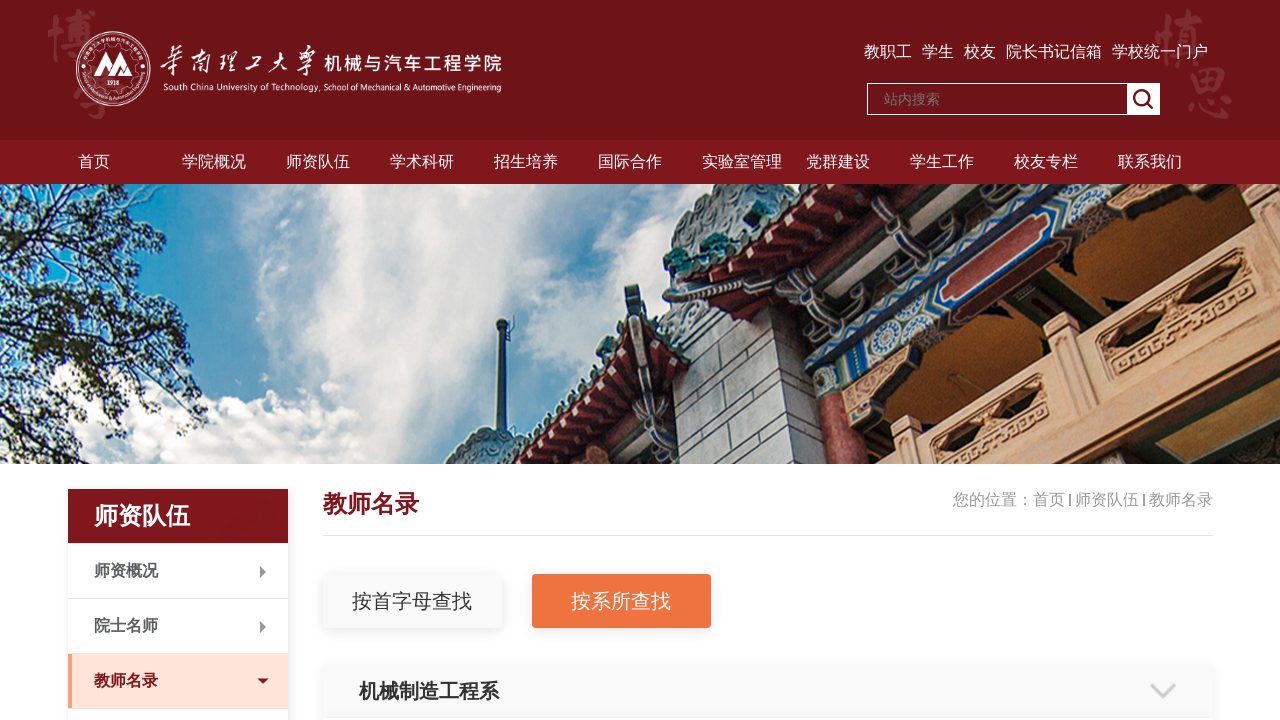

Expanded department section 6
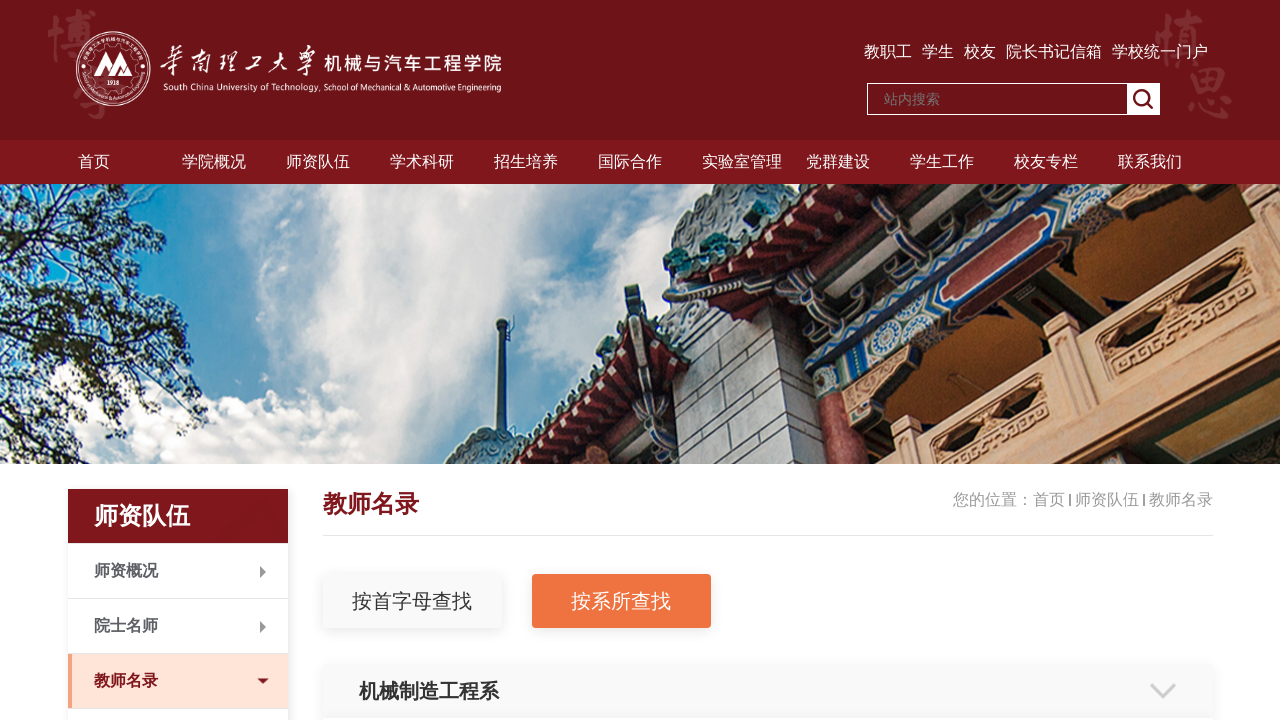

Teacher names loaded for department section 6
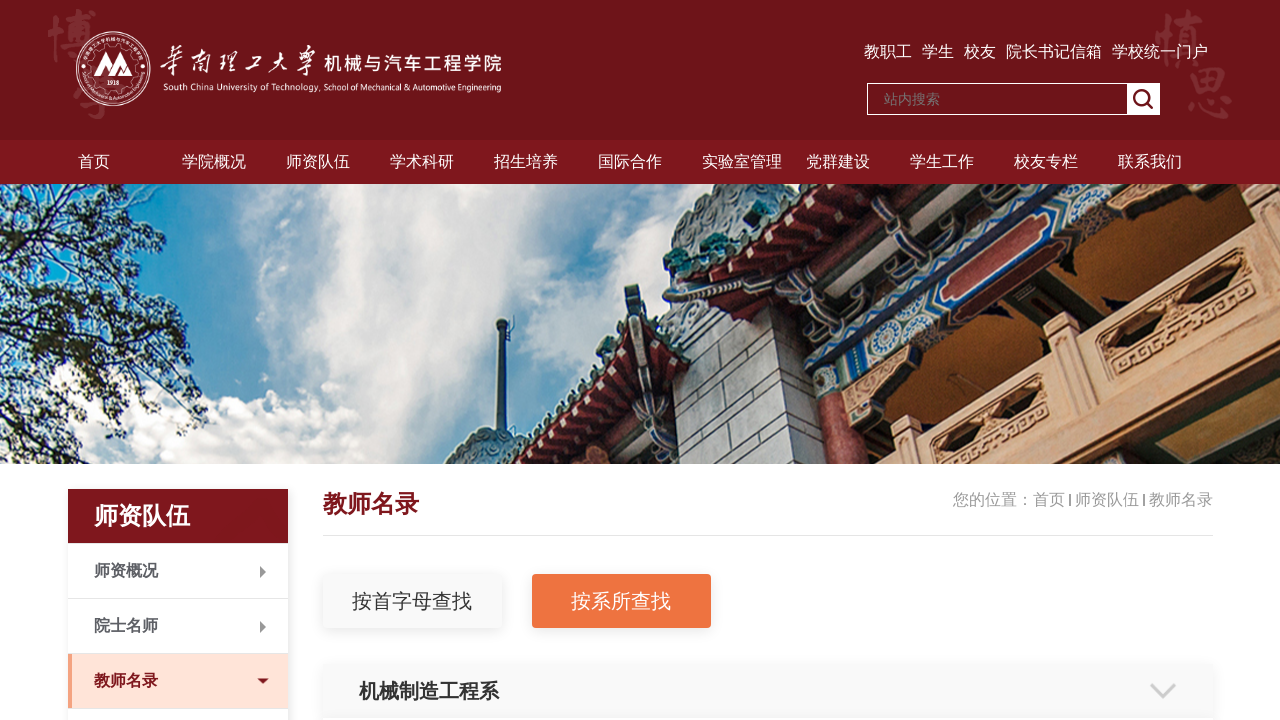

Expanded department section 7
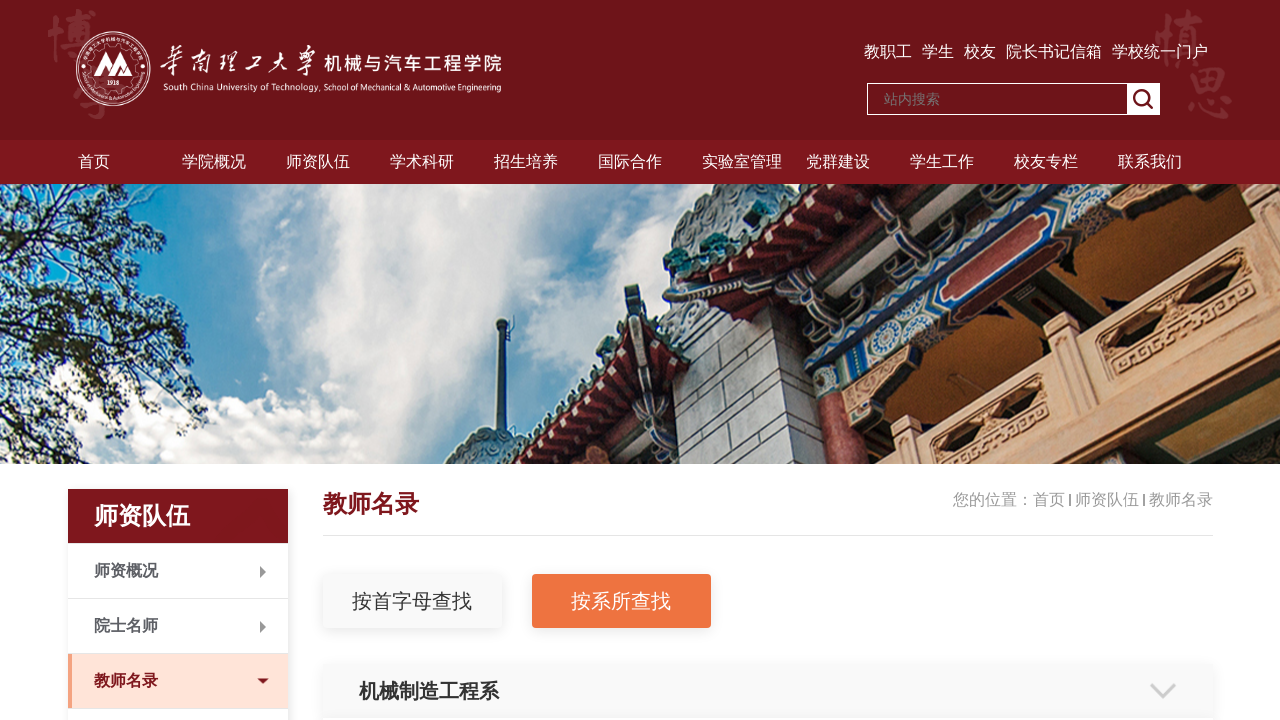

Teacher names loaded for department section 7
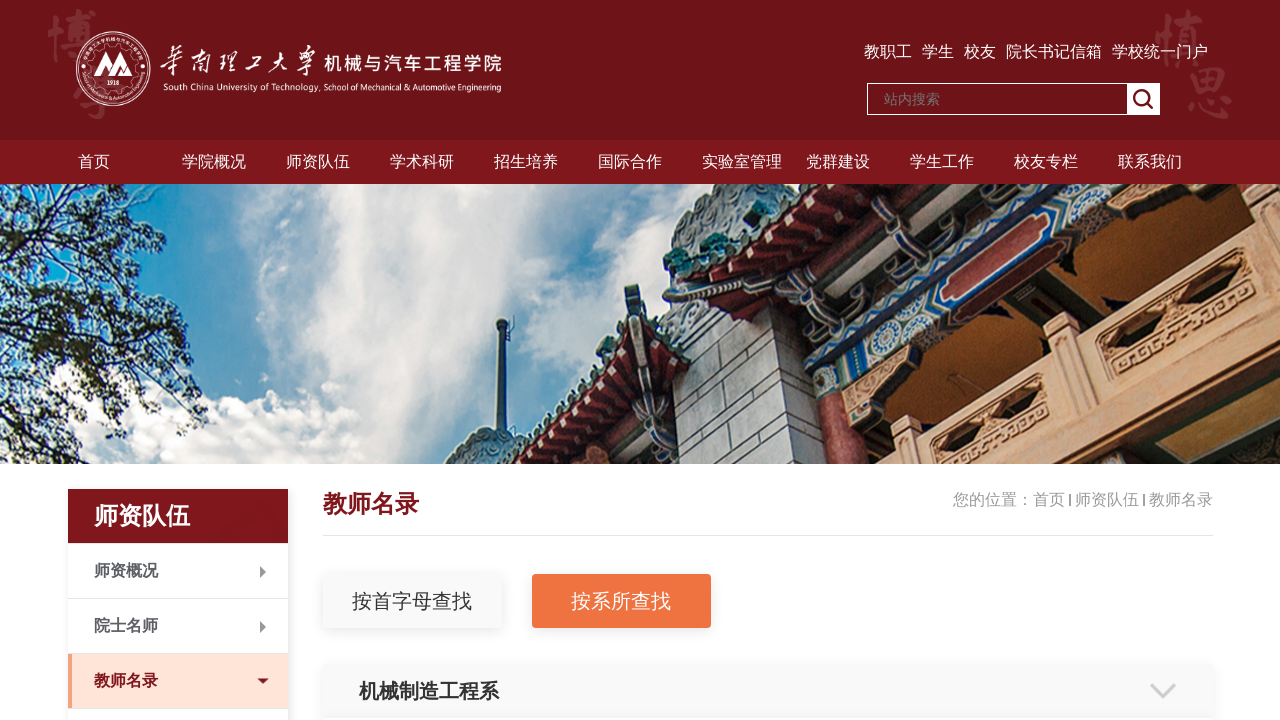

Expanded department section 8
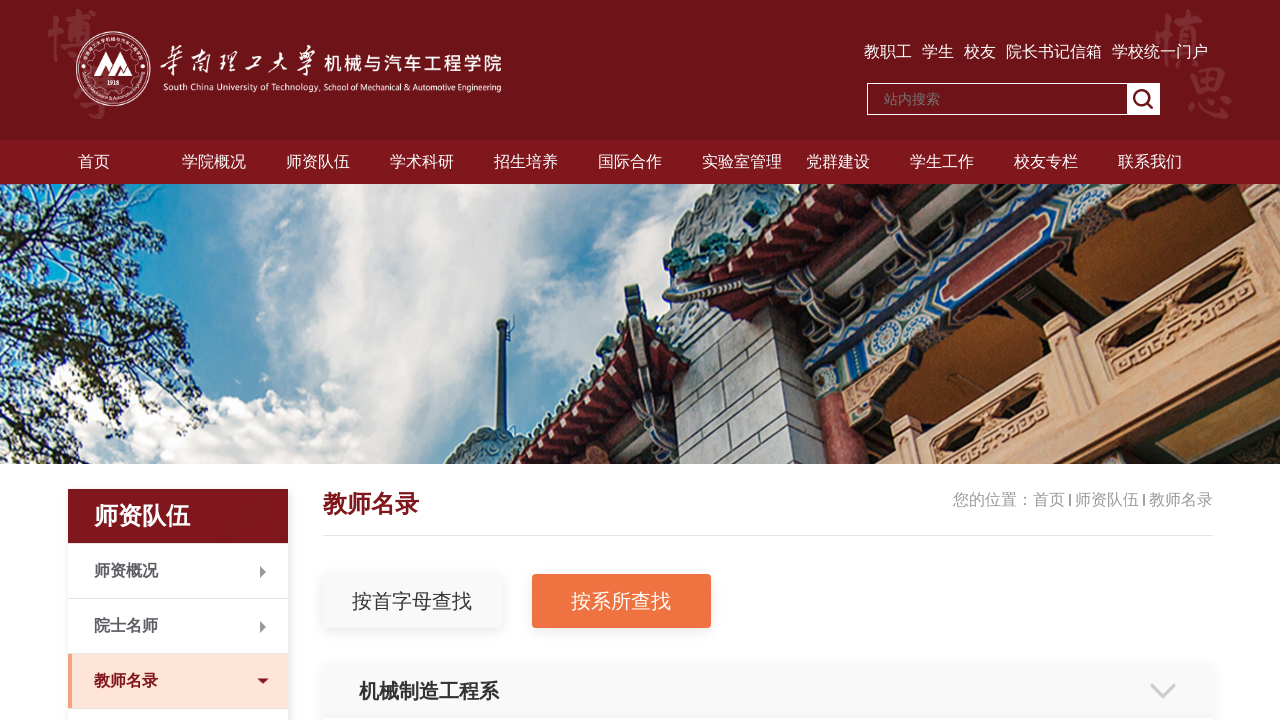

Teacher names loaded for department section 8
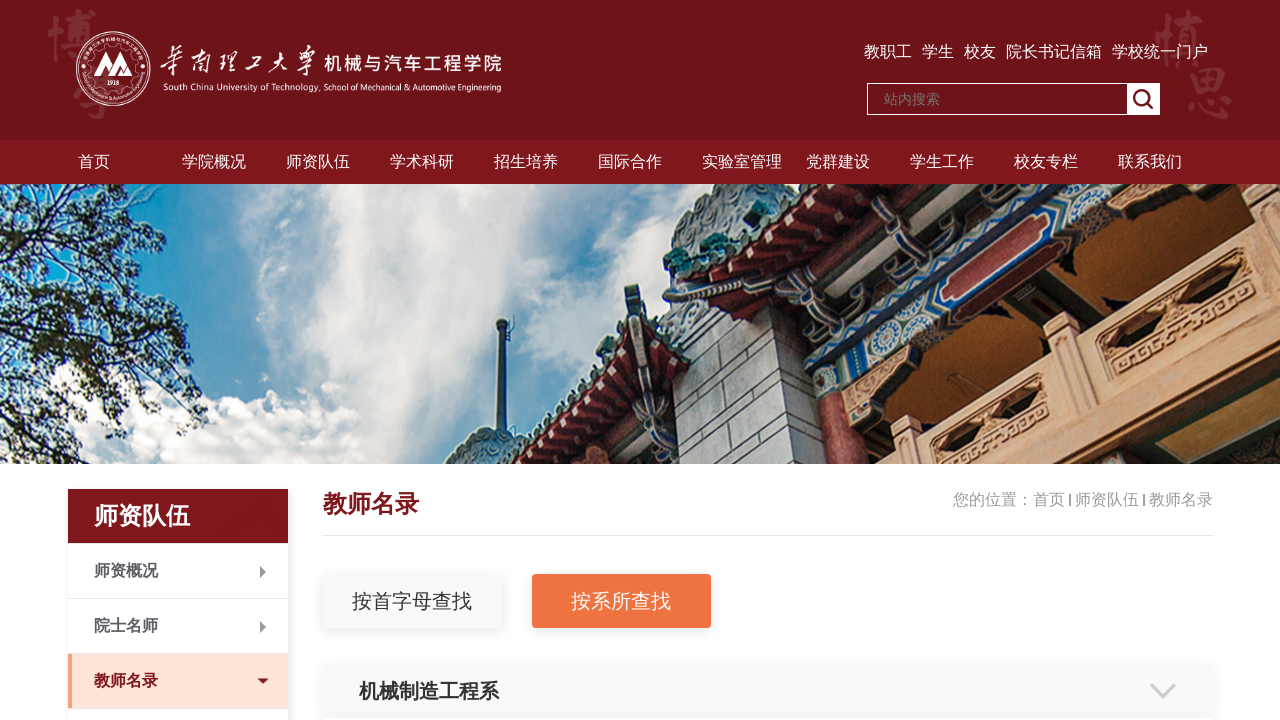

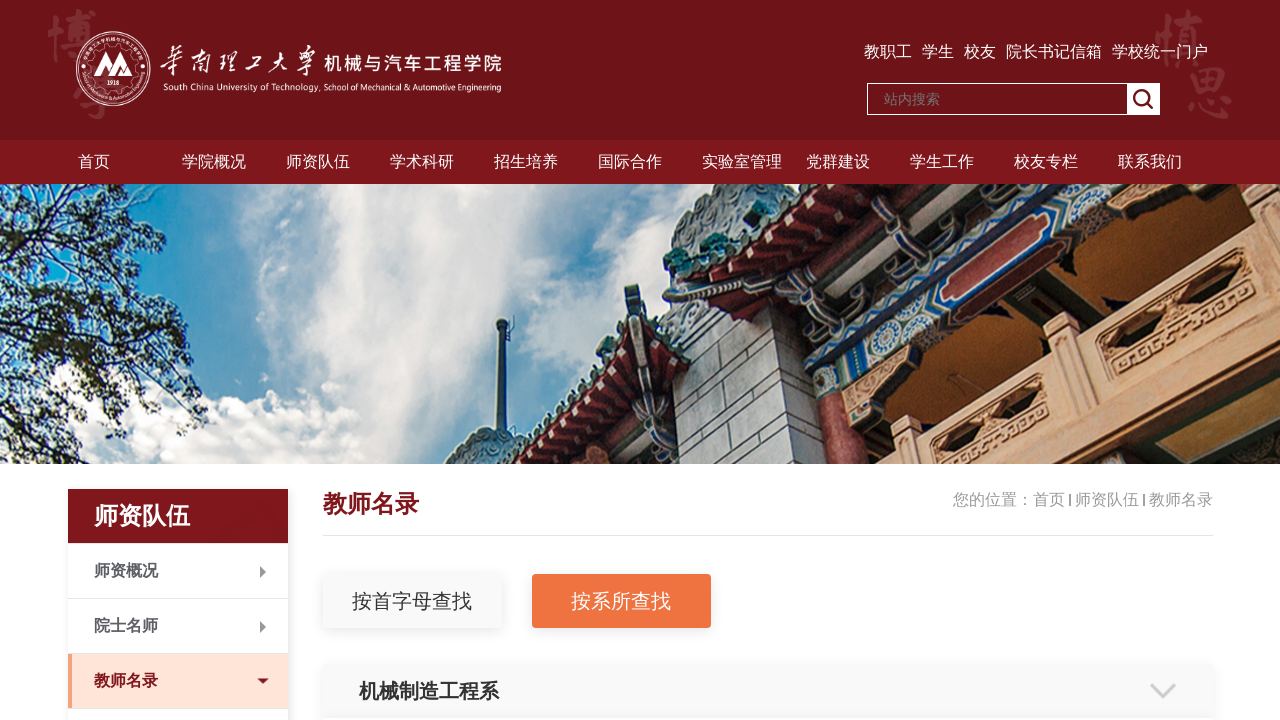